Navigates to livescore.com, then navigates to a specific sports section (Football - Champions League) and scrolls down the page to view content.

Starting URL: http://www.livescore.com/

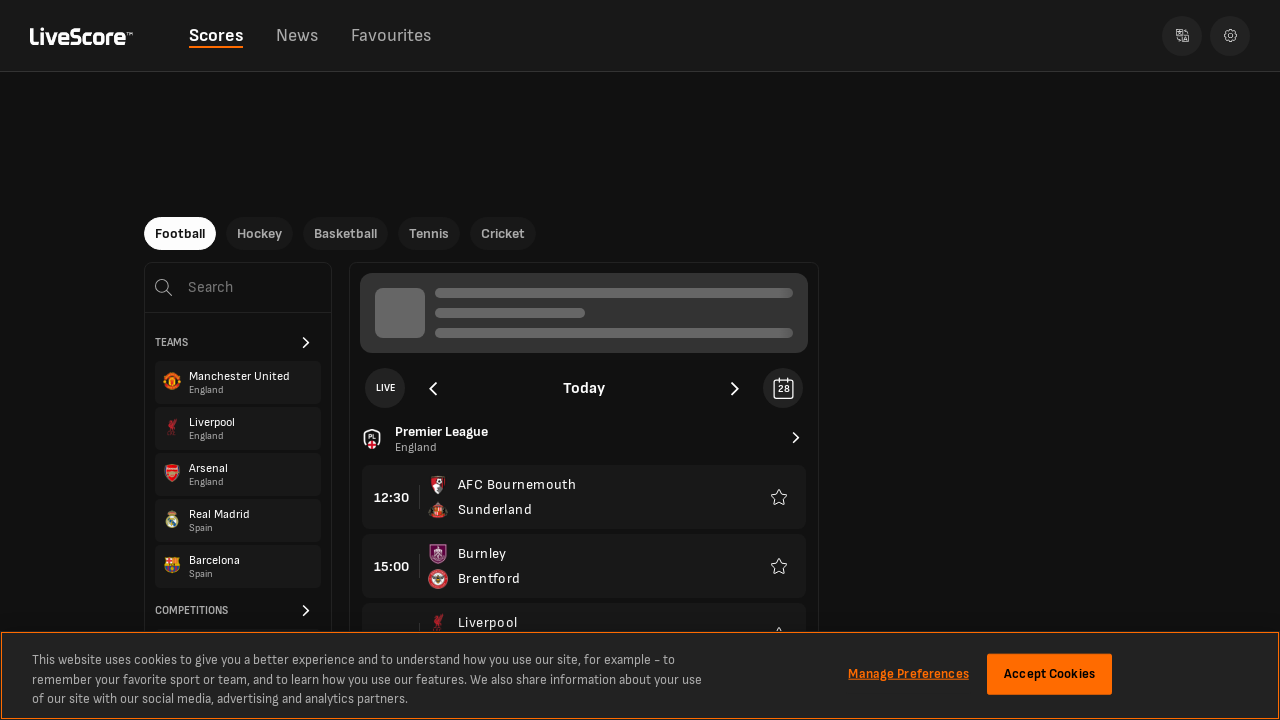

Navigated to livescore.com Champions League section
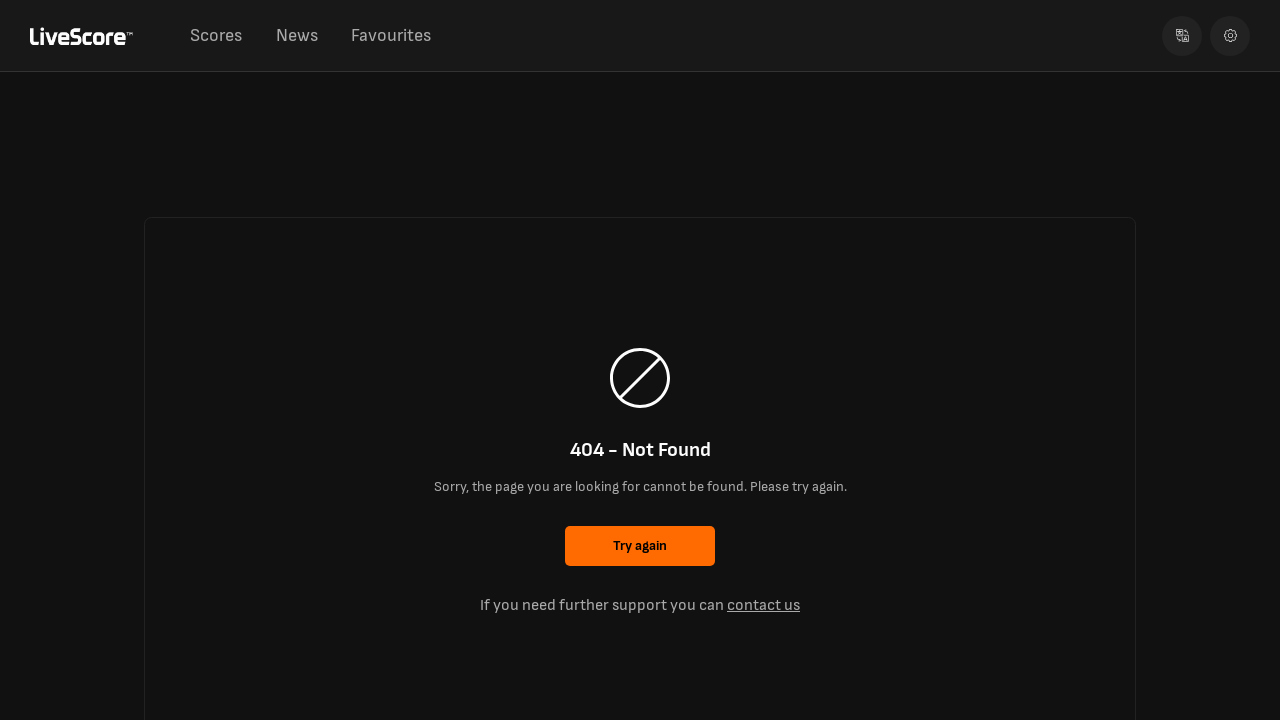

Waited for page to load with networkidle state
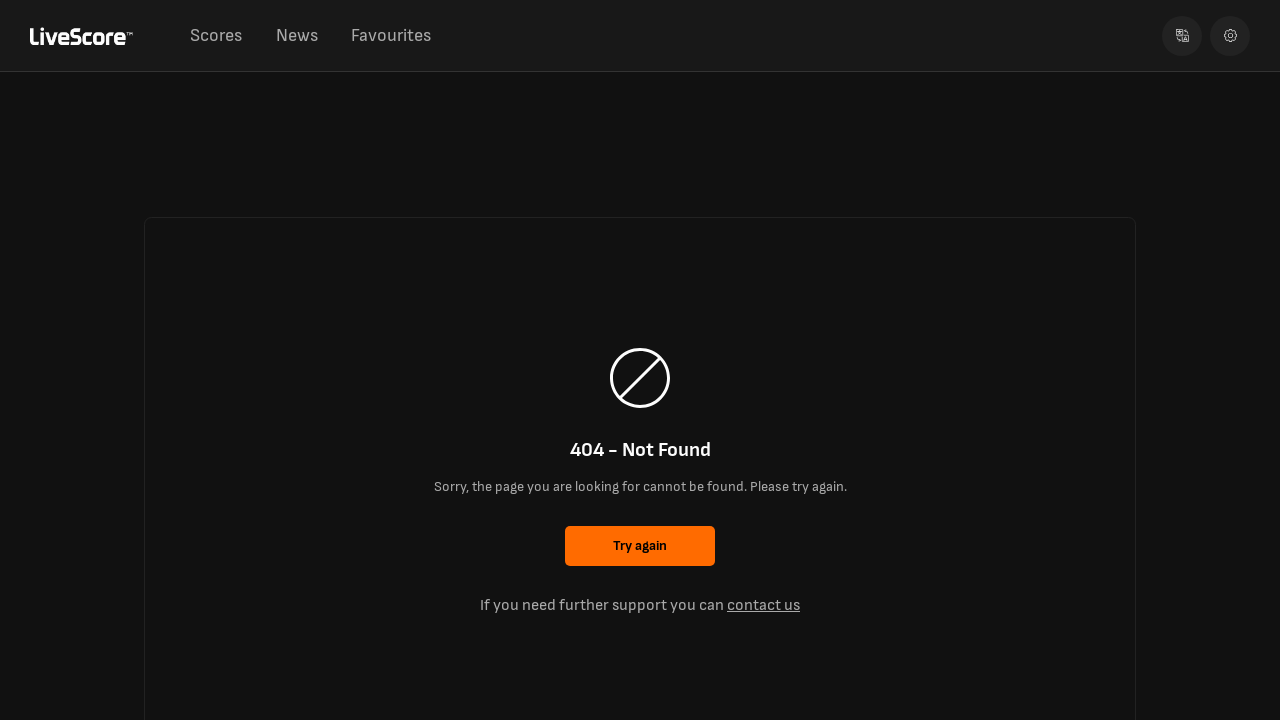

Scrolled down the page to view more content
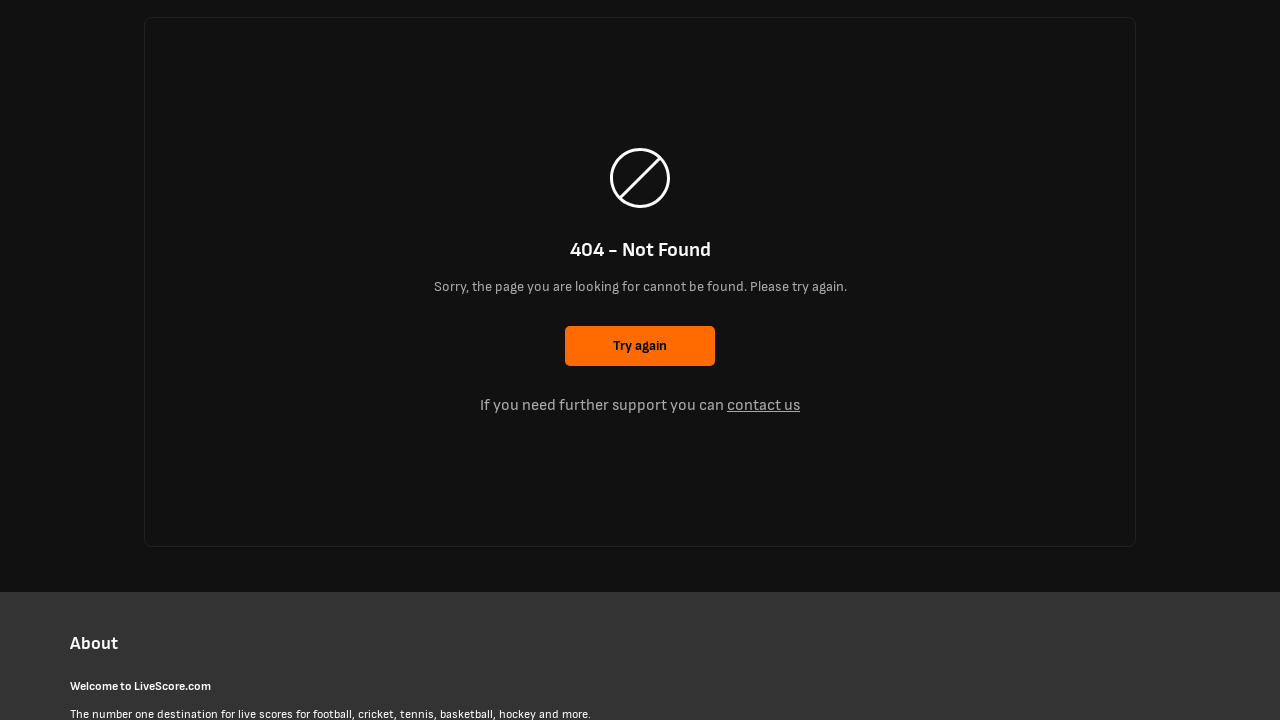

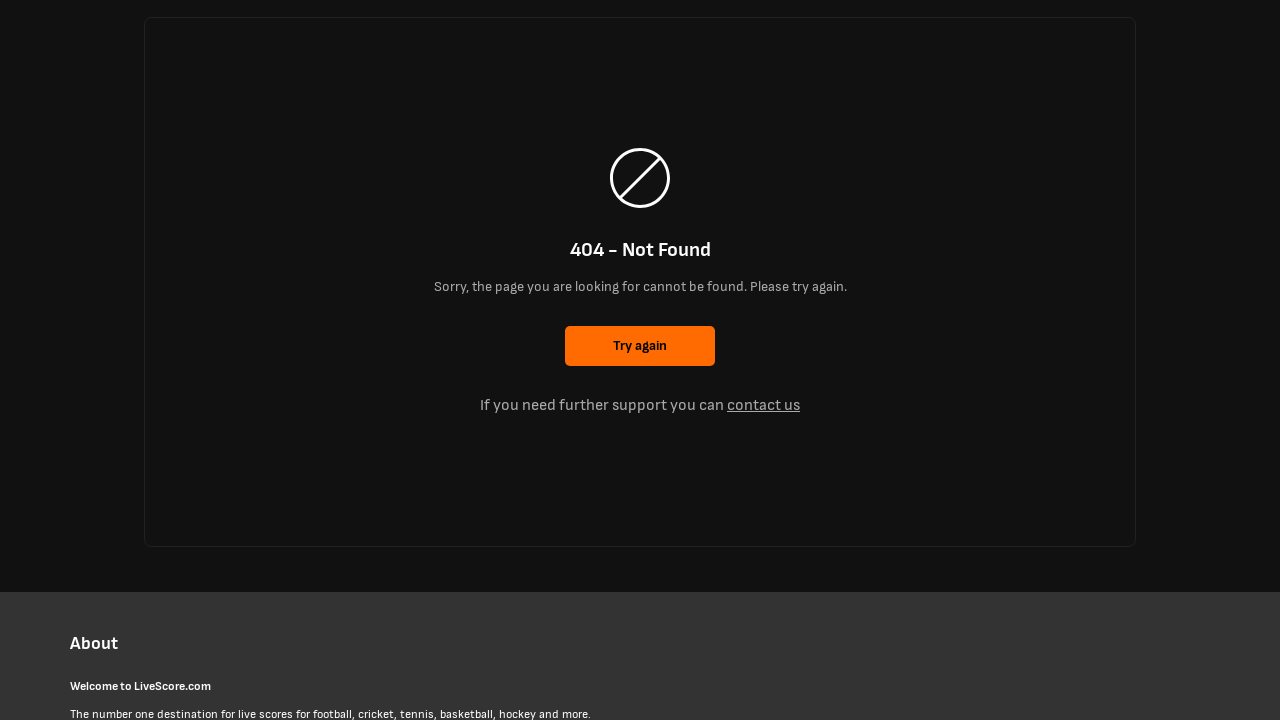